Tests unique words calculator with whitespace-only input by clearing the text area and clicking calculate

Starting URL: https://planetcalc.ru/3204/

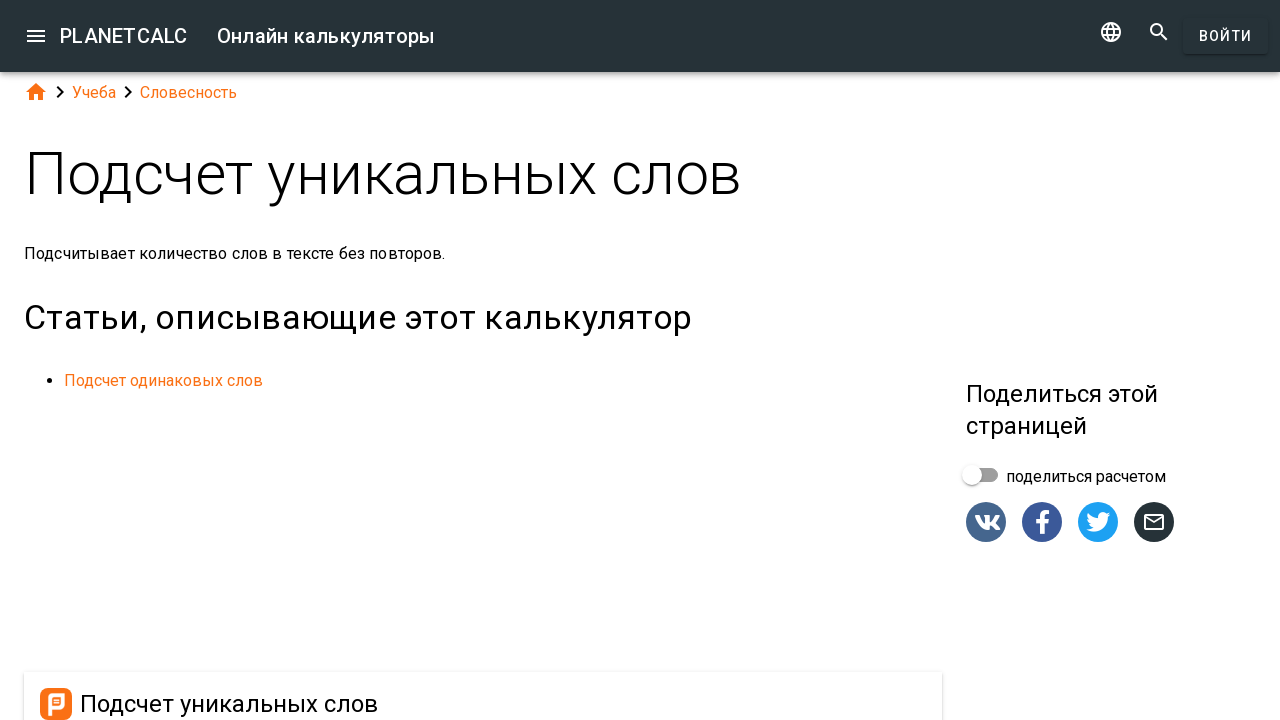

Located the text area element for unique words calculator
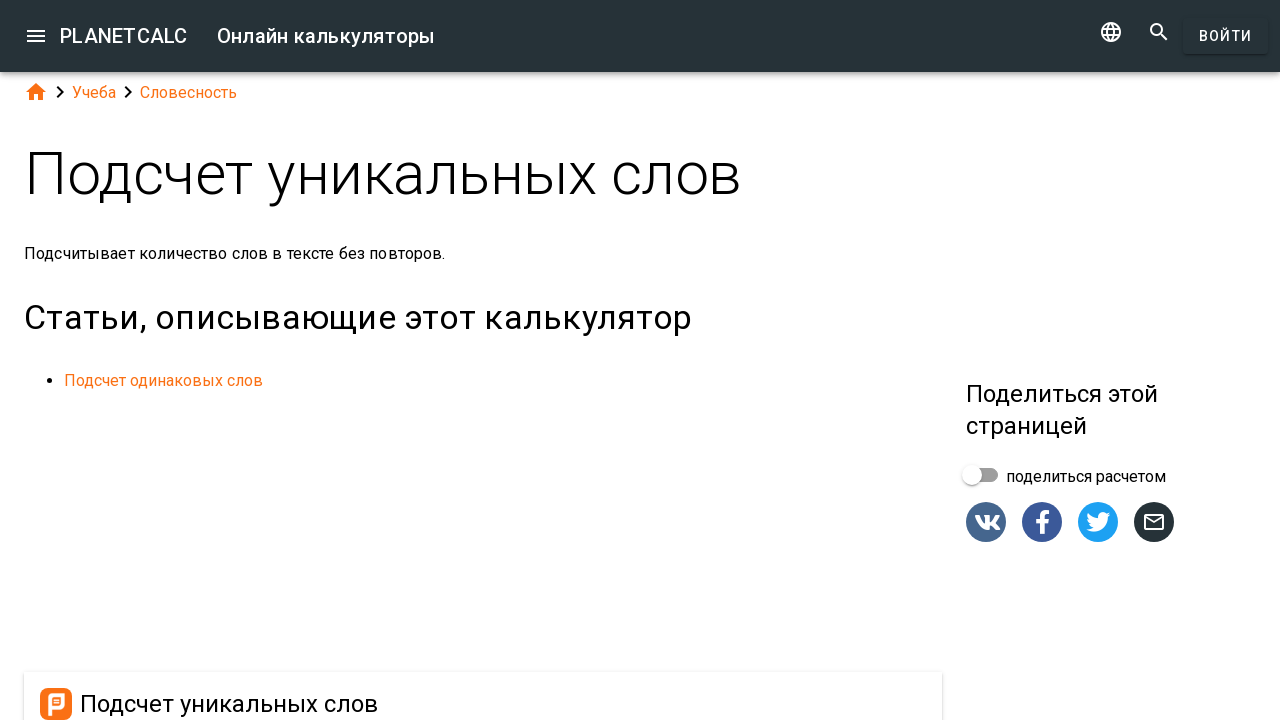

Cleared the text area to test with empty/whitespace-only input on #dialogv6411ef3aee88a_text
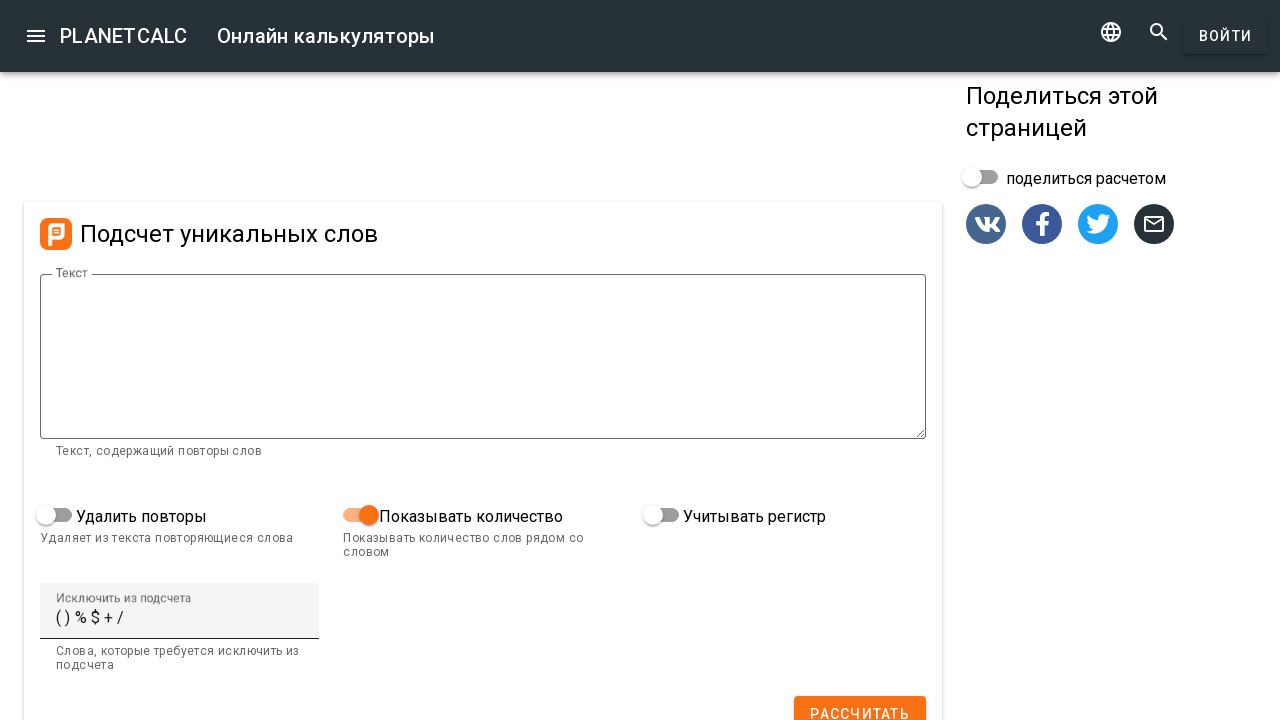

Clicked the calculate button to process empty input at (860, 702) on #dialogv6411ef3aee88a_calculate
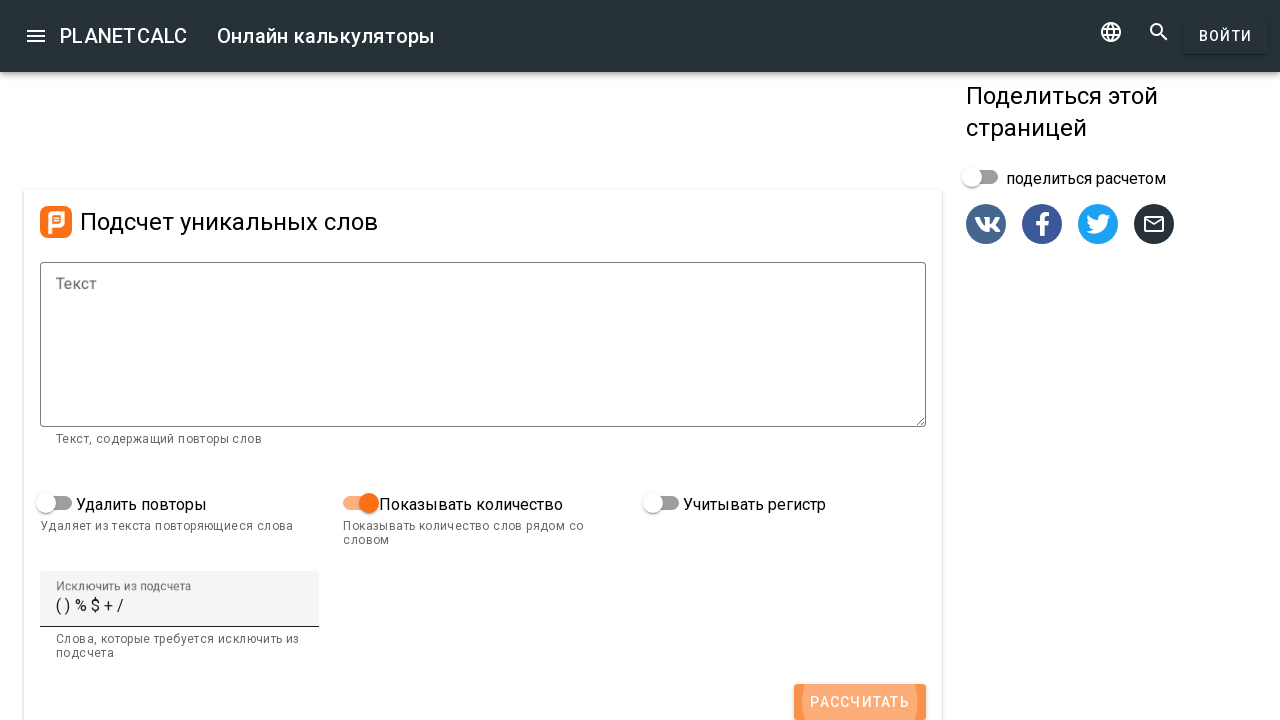

Waited 1000ms for calculation to complete
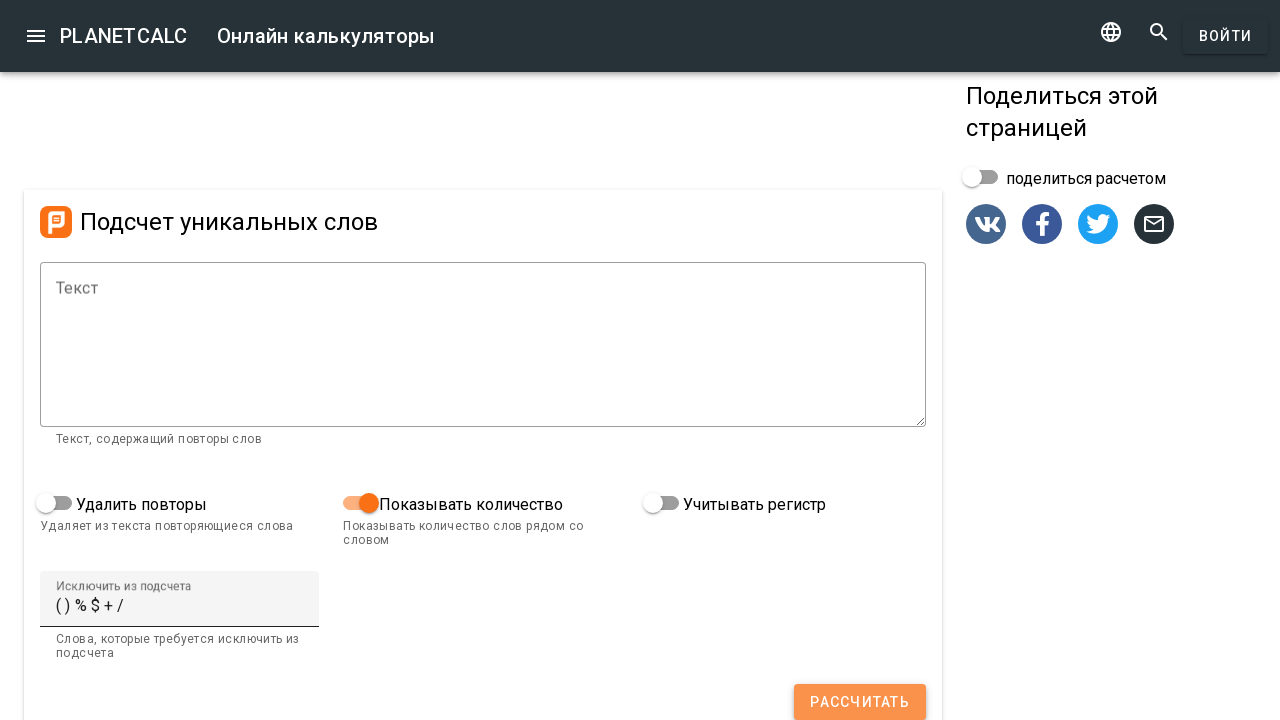

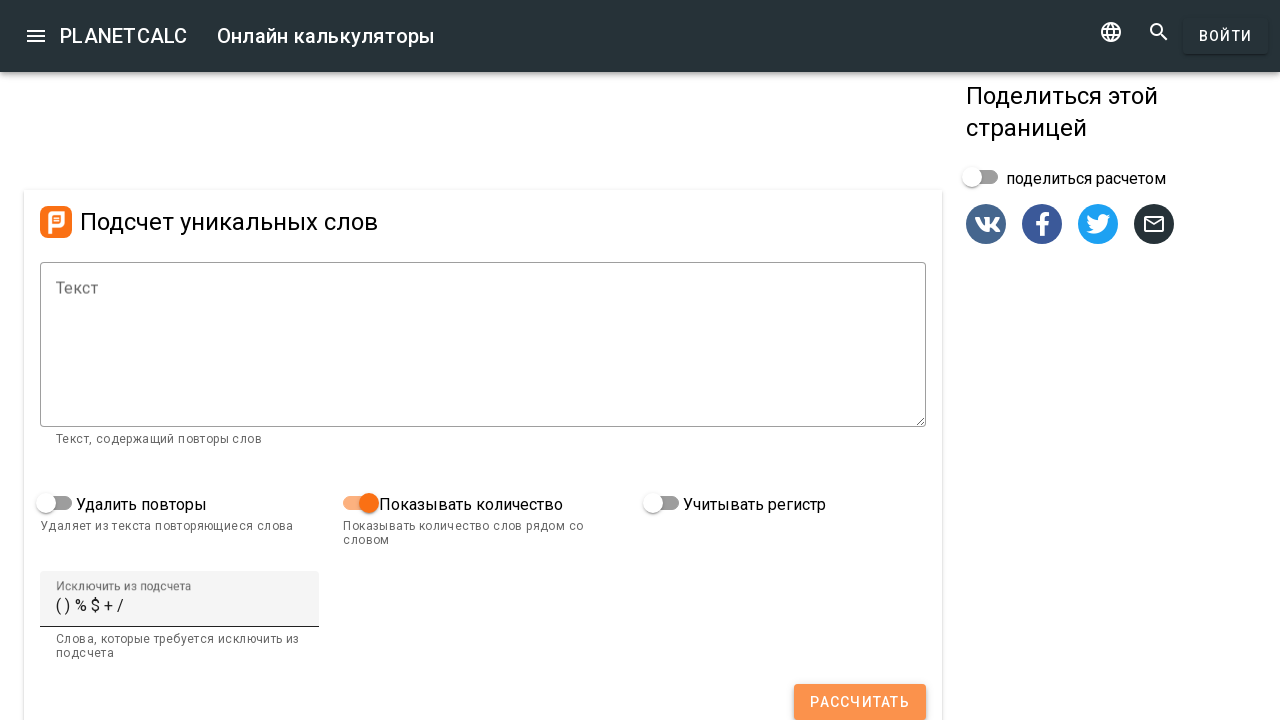